Tests composing and sending an email using YopMail disposable email service by entering an inbox, clicking compose, filling in recipient/subject/body fields, and sending the email.

Starting URL: https://yopmail.com/en/

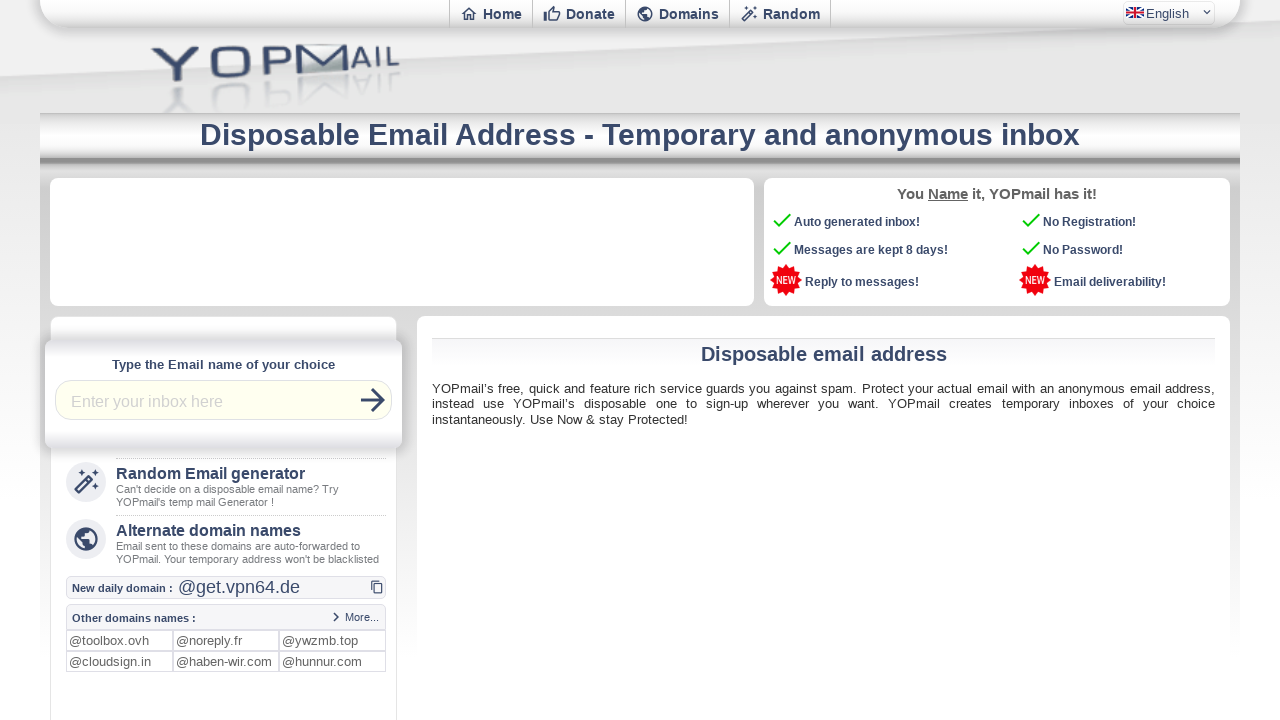

Filled login field with testuser_7492@yopmail.com on #login
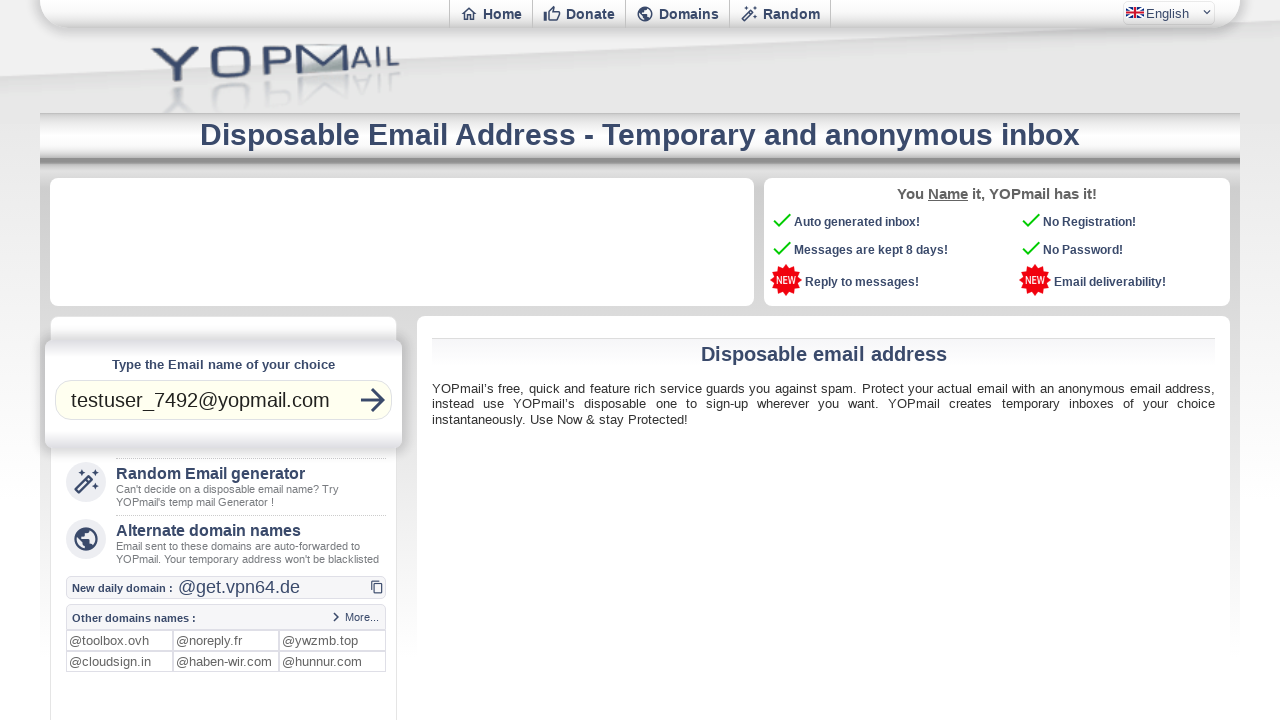

Pressed Enter to access the inbox
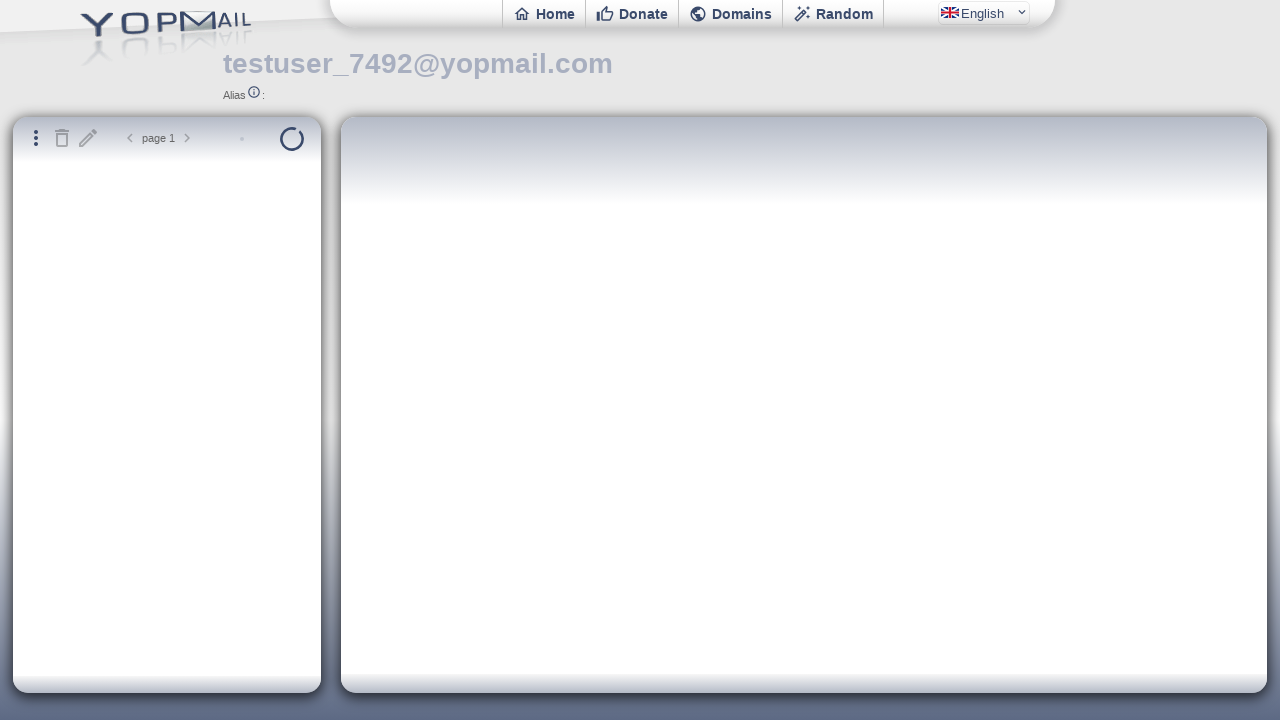

Waited for inbox to load
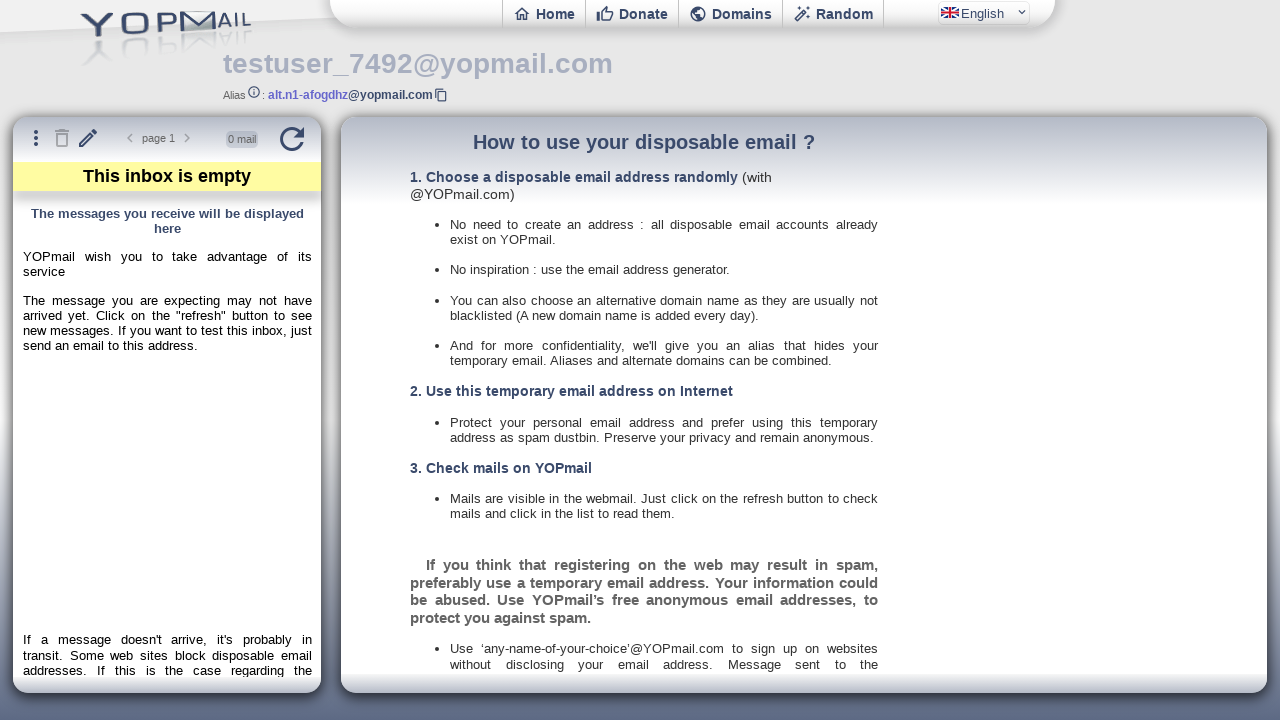

Clicked the compose new email button at (88, 138) on xpath=//button[@id='newmail']//i[@class='material-icons-outlined']
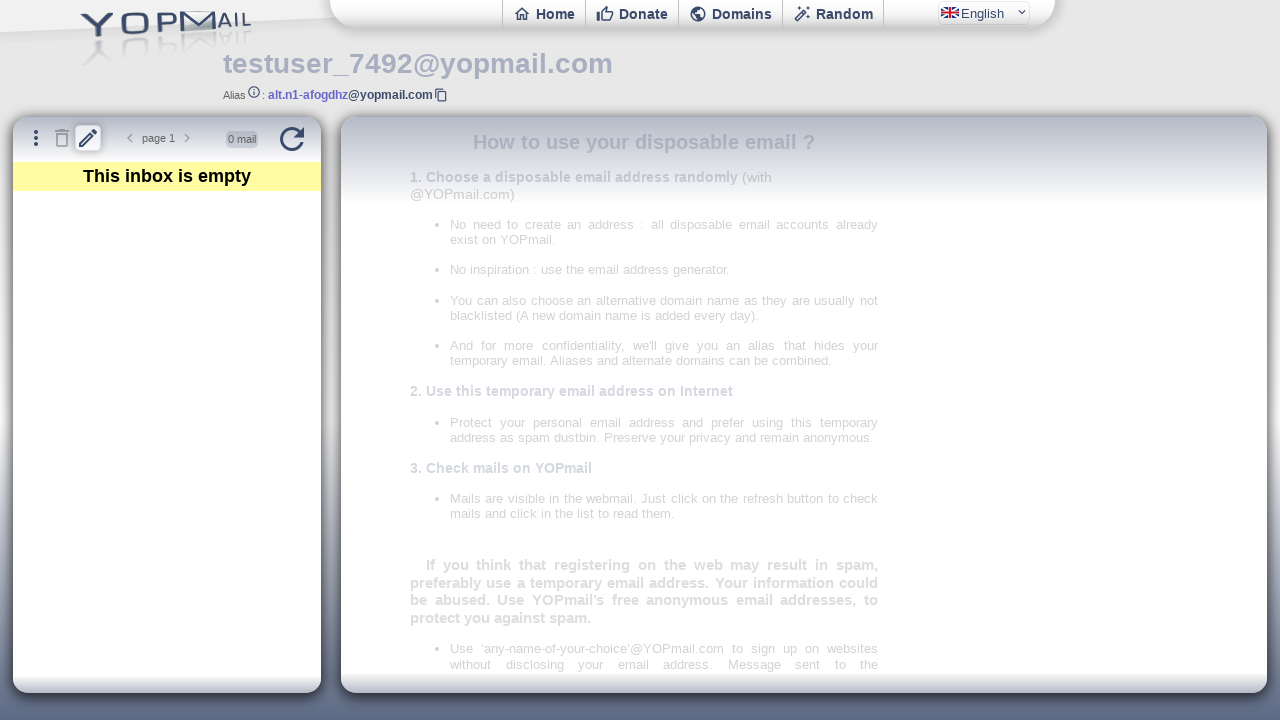

Located the mail iframe
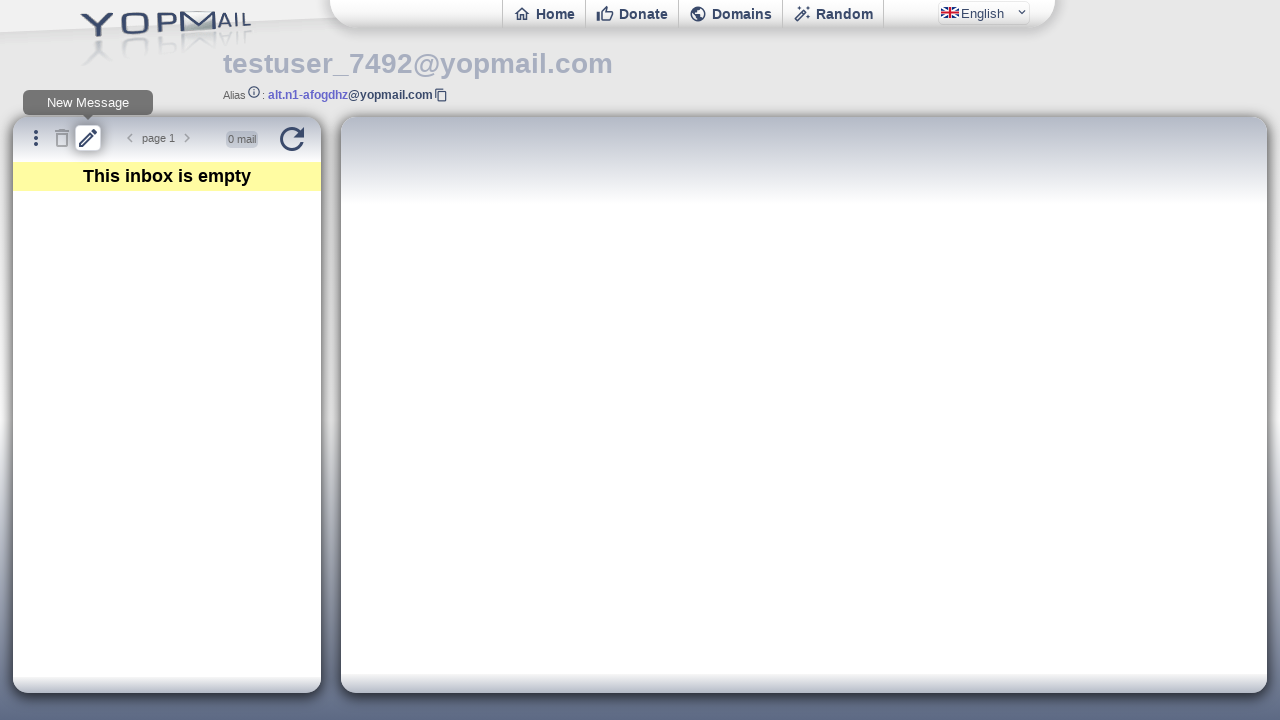

Filled recipient field with recipient_8341@yopmail.com on #ifmail >> internal:control=enter-frame >> #msgto
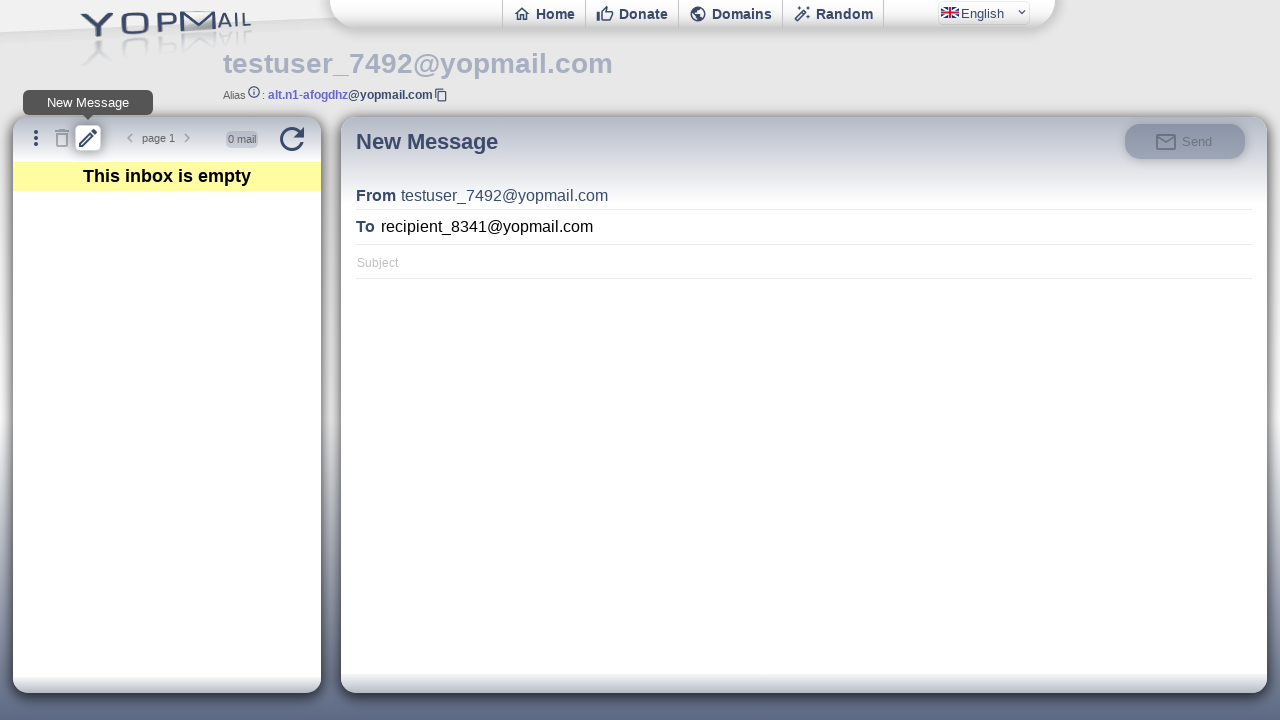

Filled subject field with 'Test Subject - Automated Email' on #ifmail >> internal:control=enter-frame >> #msgsubject
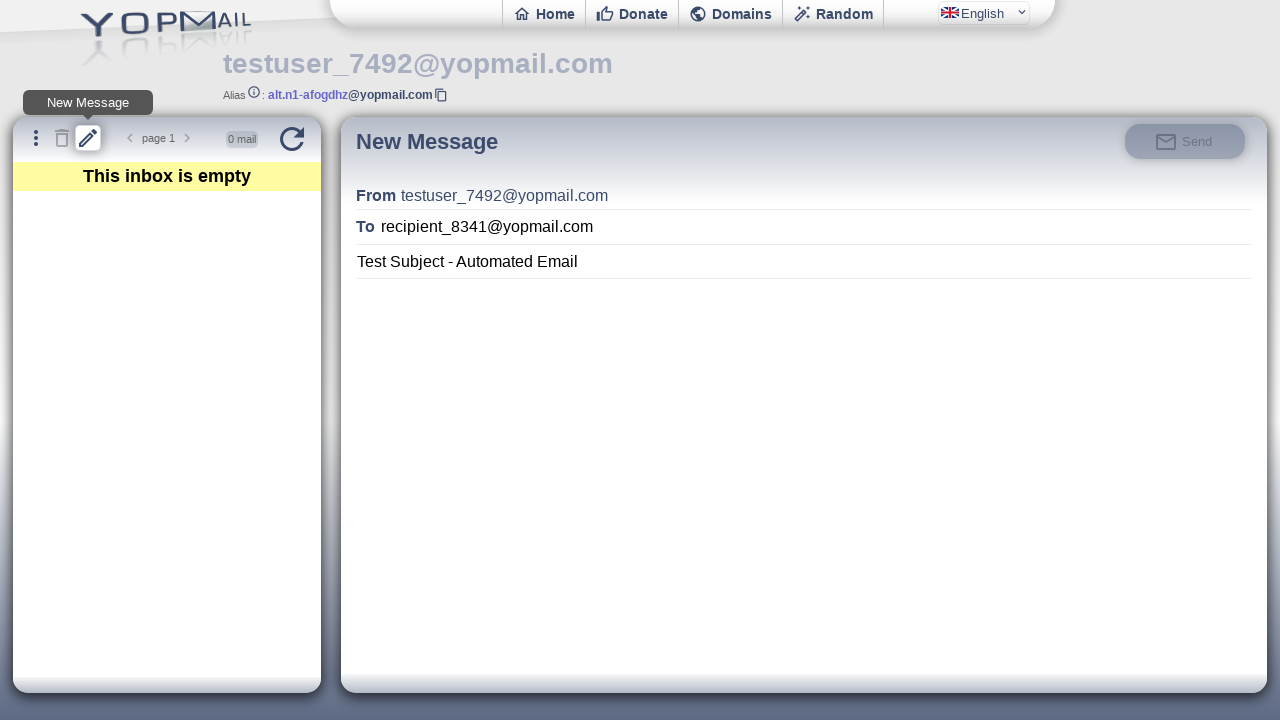

Filled email body with test message on #ifmail >> internal:control=enter-frame >> #msgbody
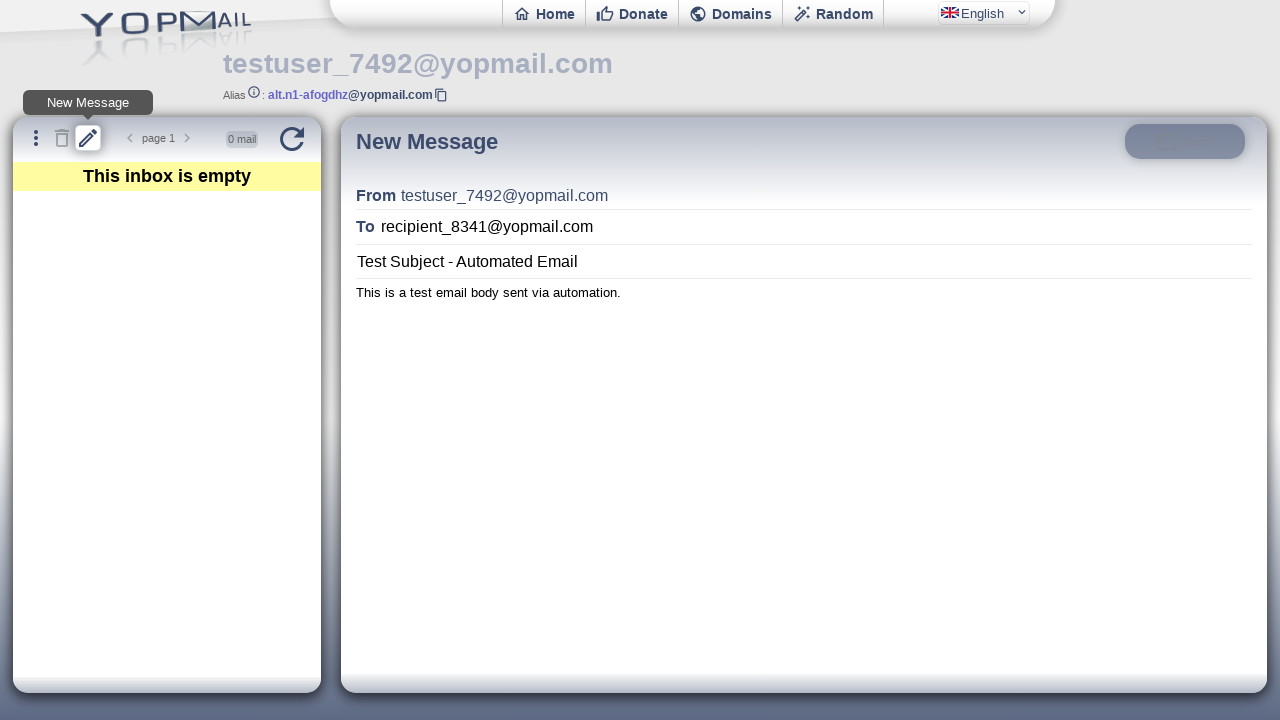

Clicked send button to send the email at (1185, 141) on #ifmail >> internal:control=enter-frame >> #msgsend
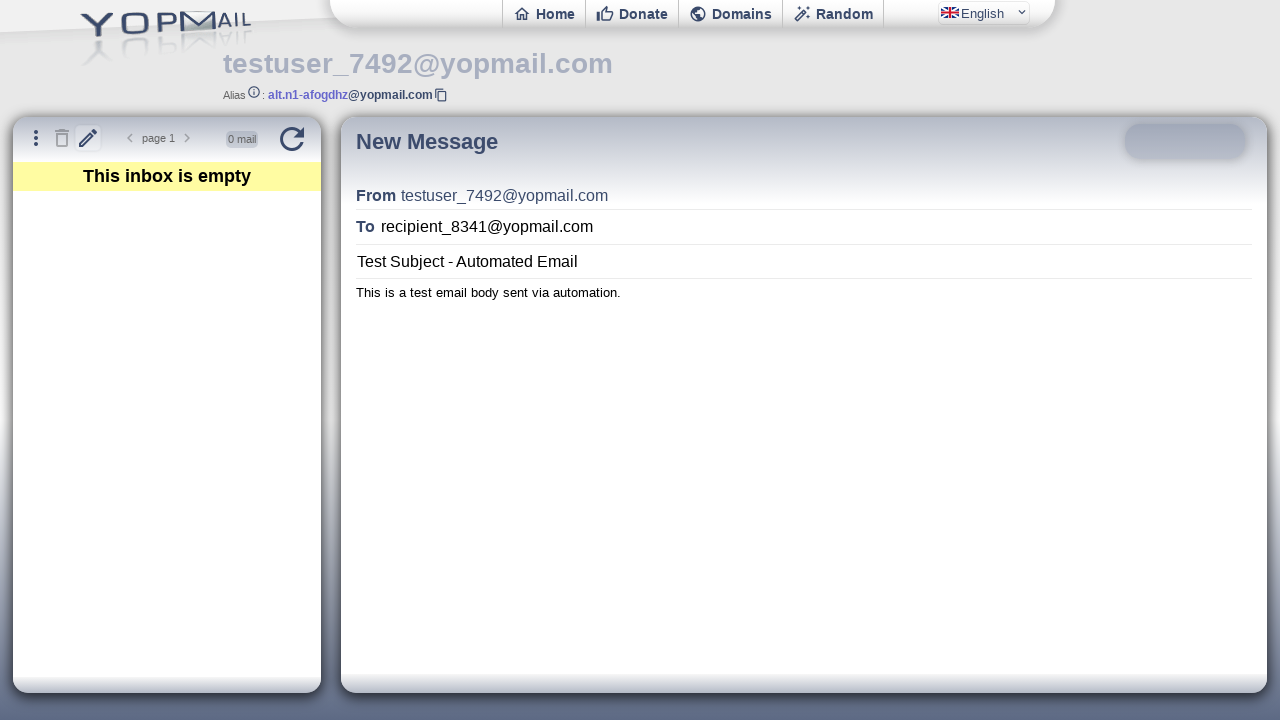

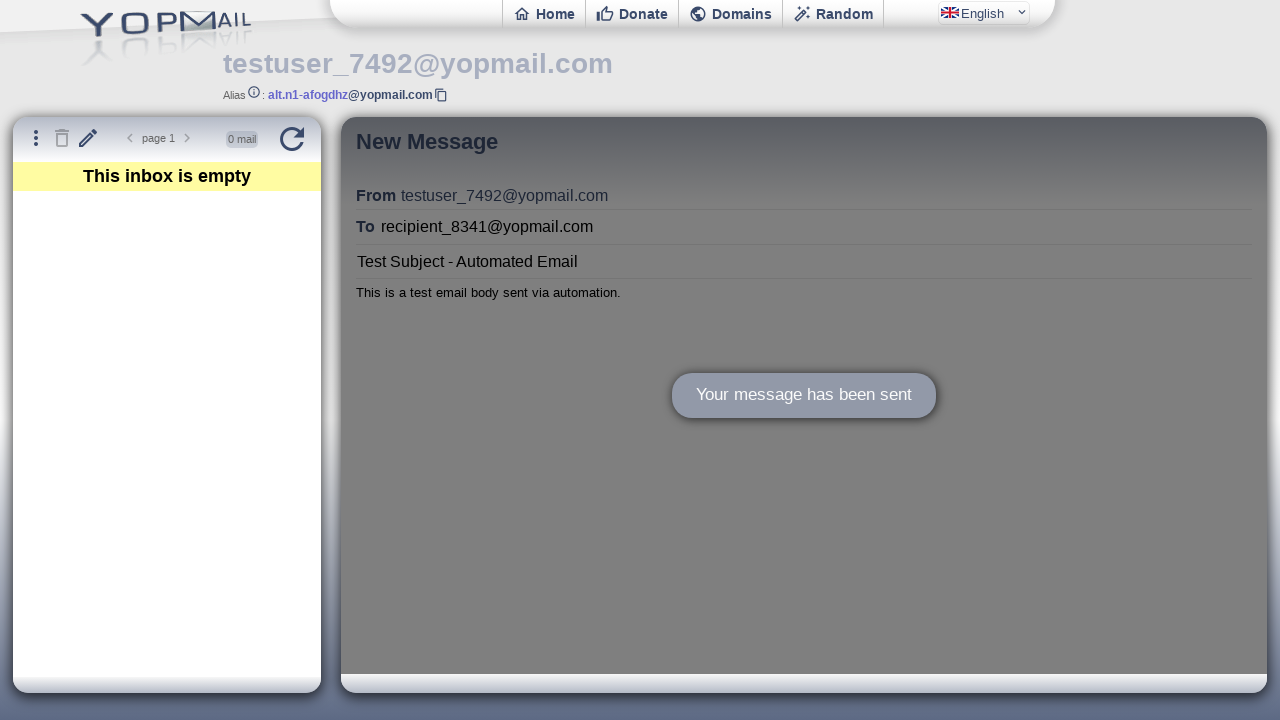